Tests clicking a button with dynamic ID three times to verify it remains clickable

Starting URL: http://uitestingplayground.com/dynamicid

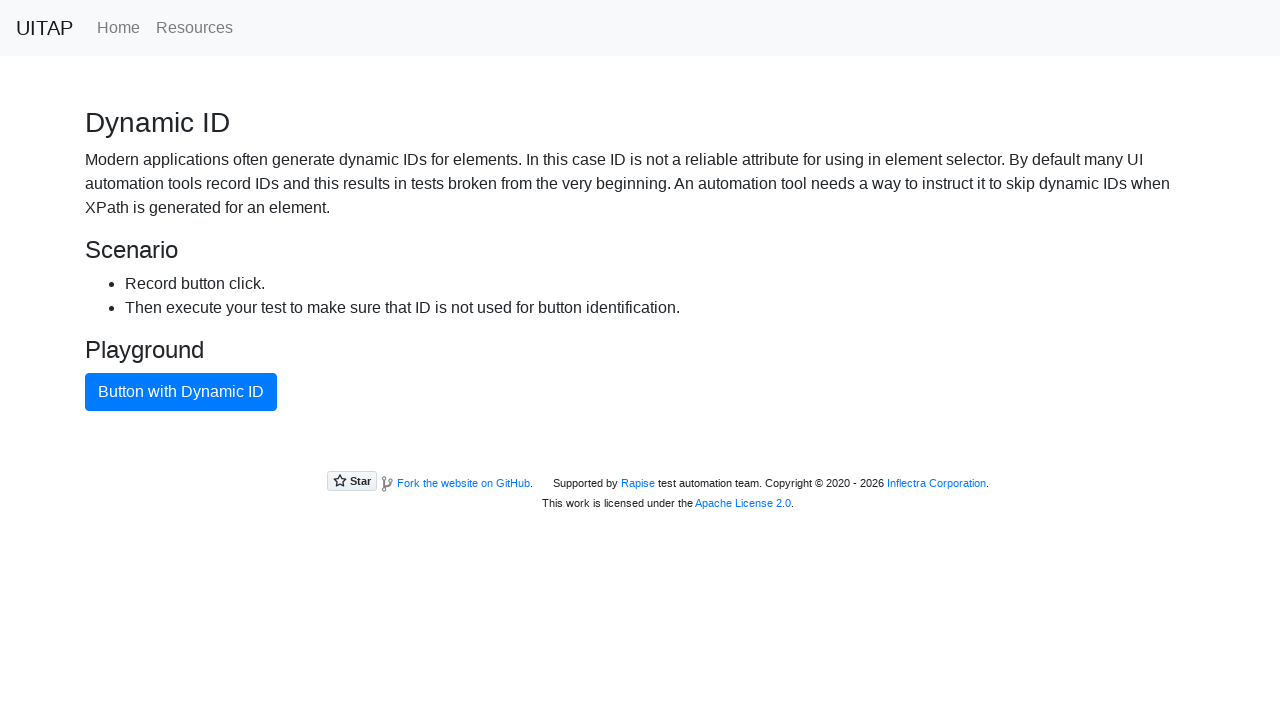

Located the blue primary button element
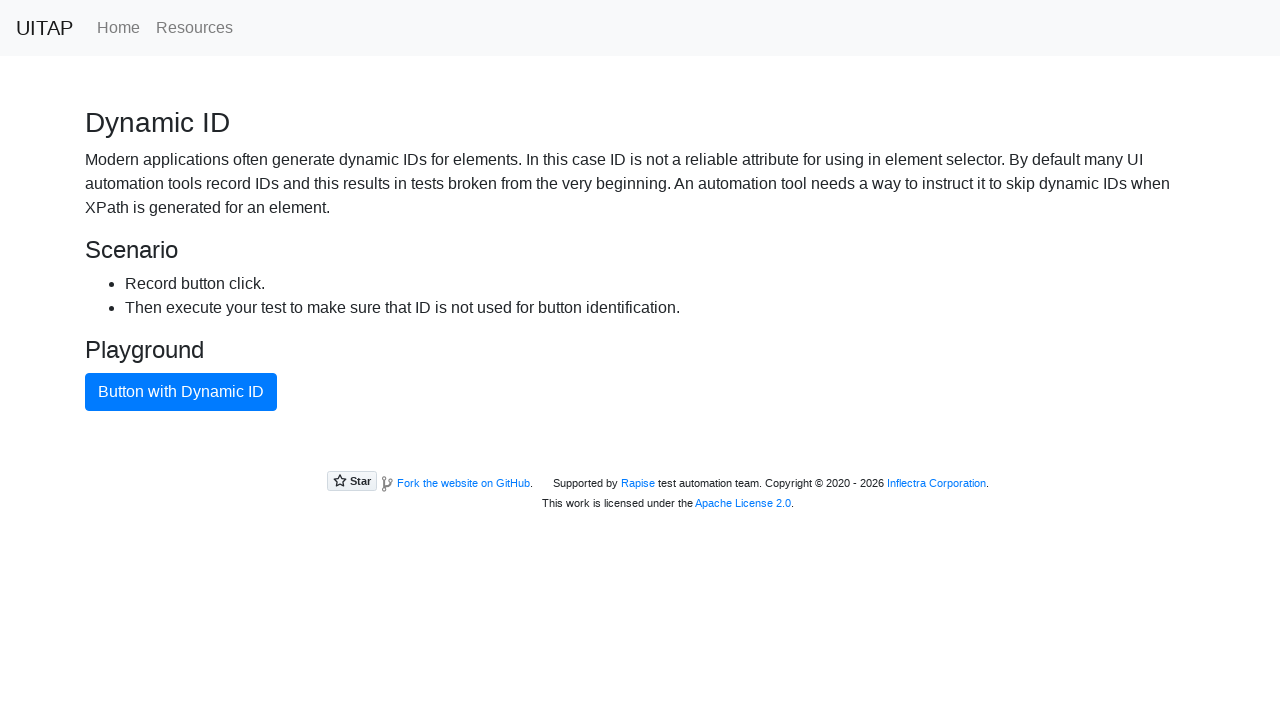

Clicked the dynamic ID button (click 1 of 3) at (181, 392) on .btn.btn-primary
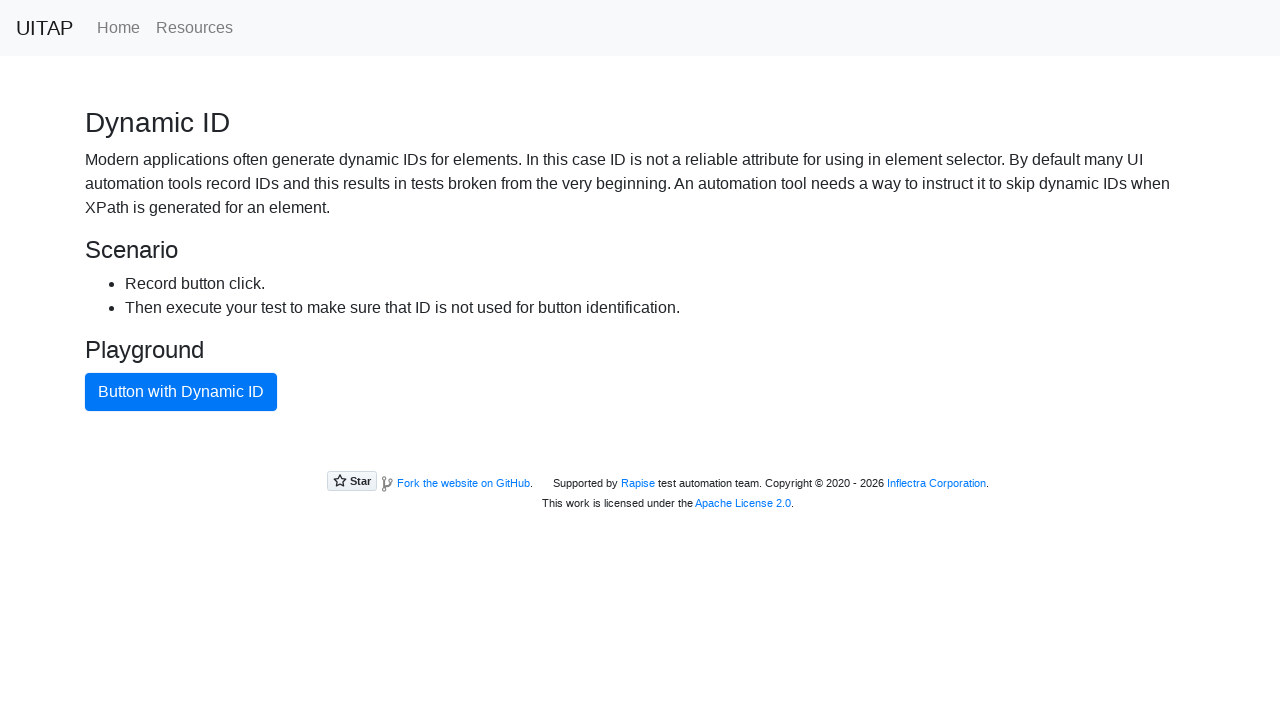

Clicked the dynamic ID button (click 2 of 3) at (181, 392) on .btn.btn-primary
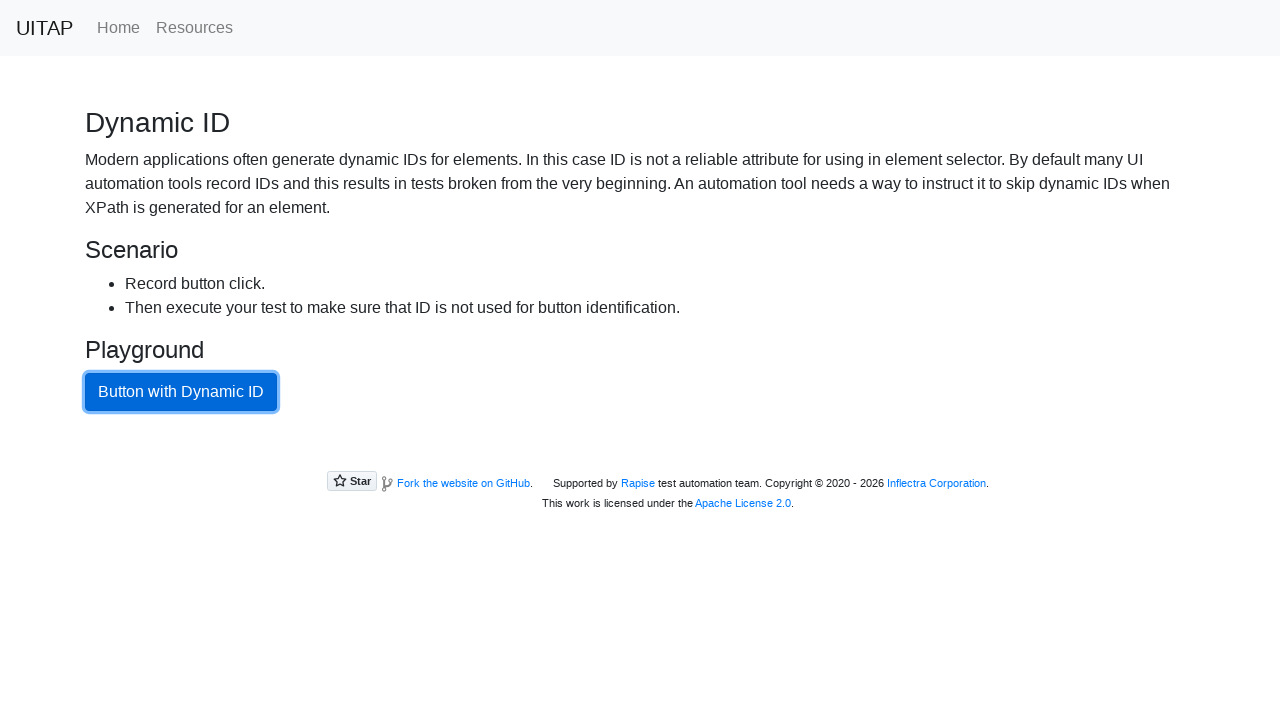

Clicked the dynamic ID button (click 3 of 3) at (181, 392) on .btn.btn-primary
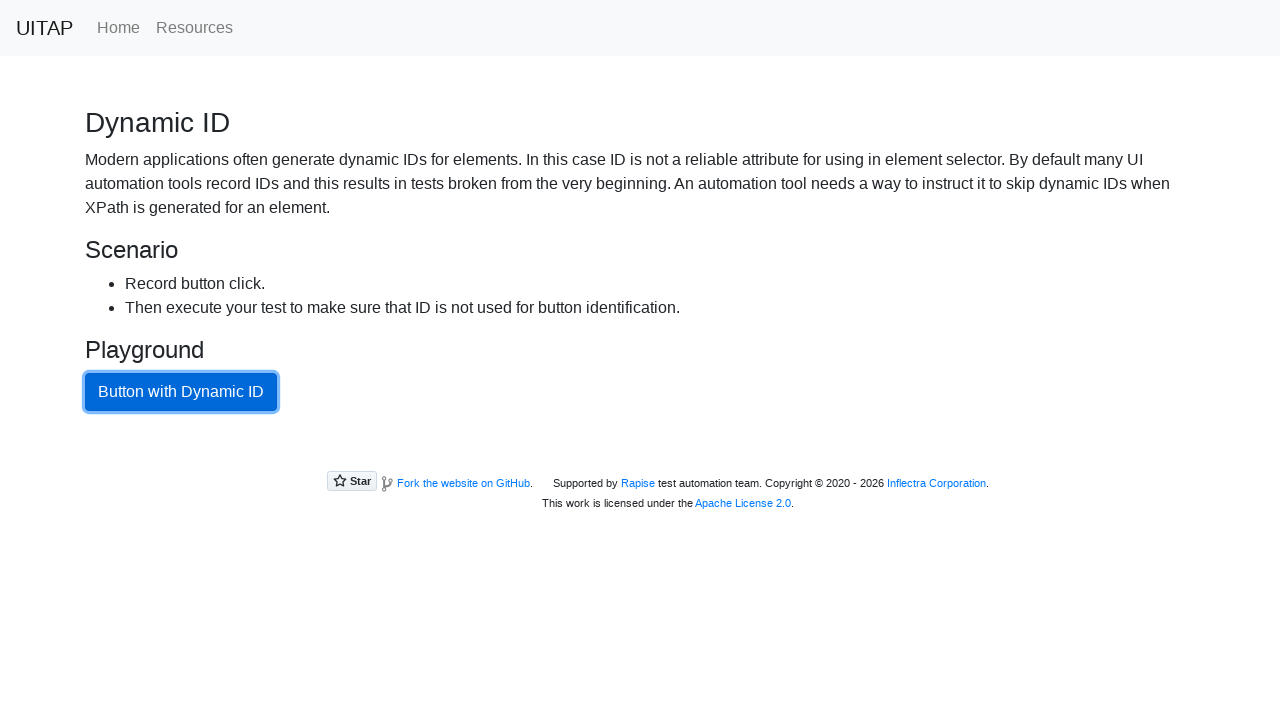

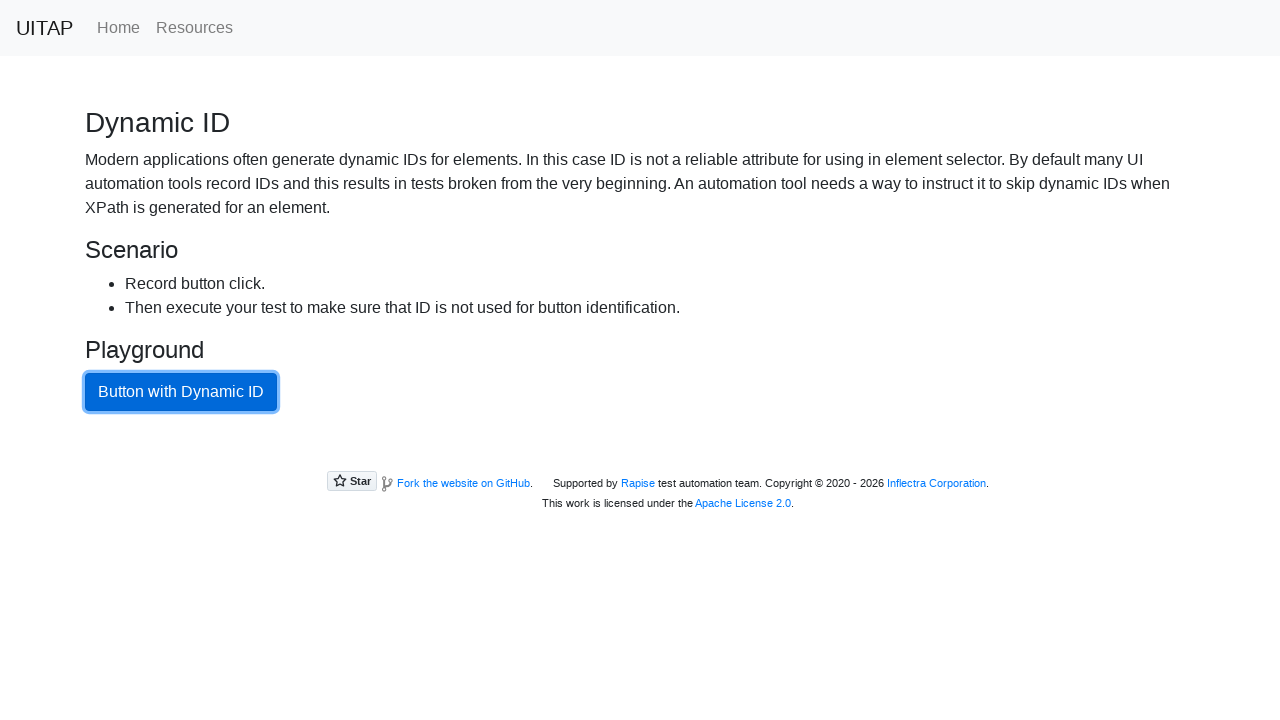